Tests window handling by clicking a link that opens a new window, extracting text from the new window, and using that text to fill a form field in the original window

Starting URL: https://rahulshettyacademy.com/loginpagePractise/

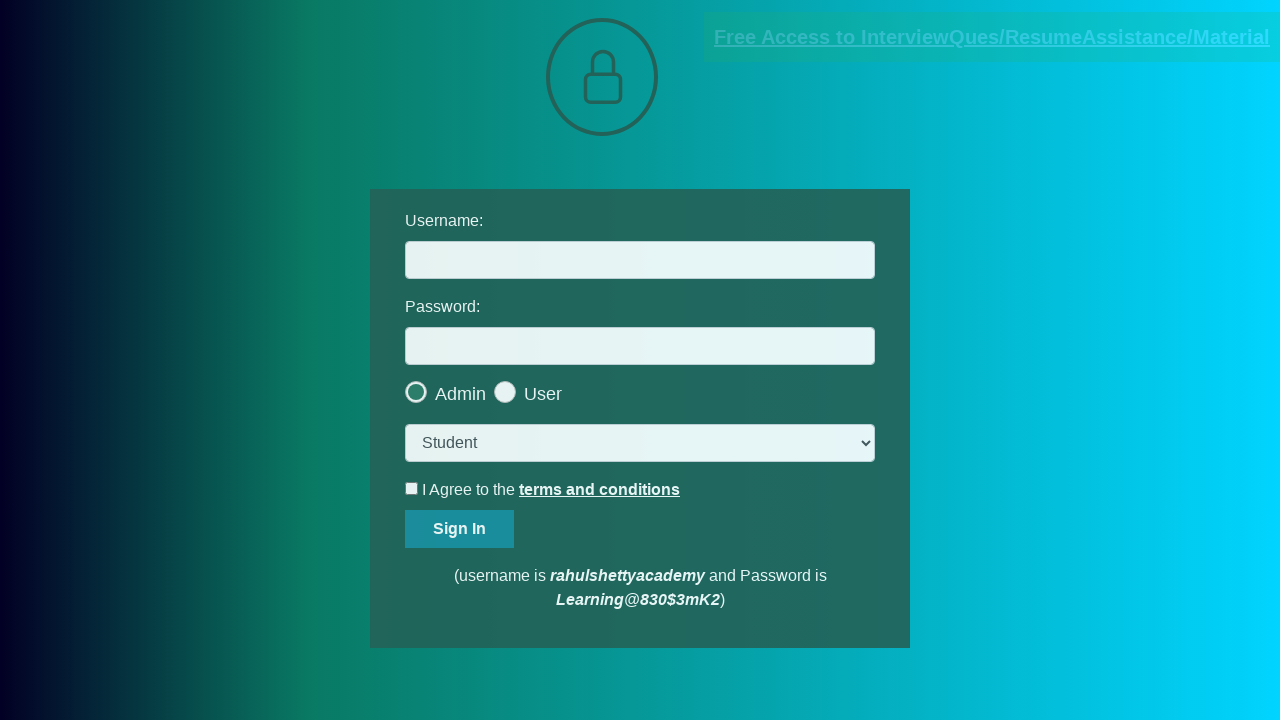

Clicked blinking text link to open new window at (992, 37) on .blinkingText
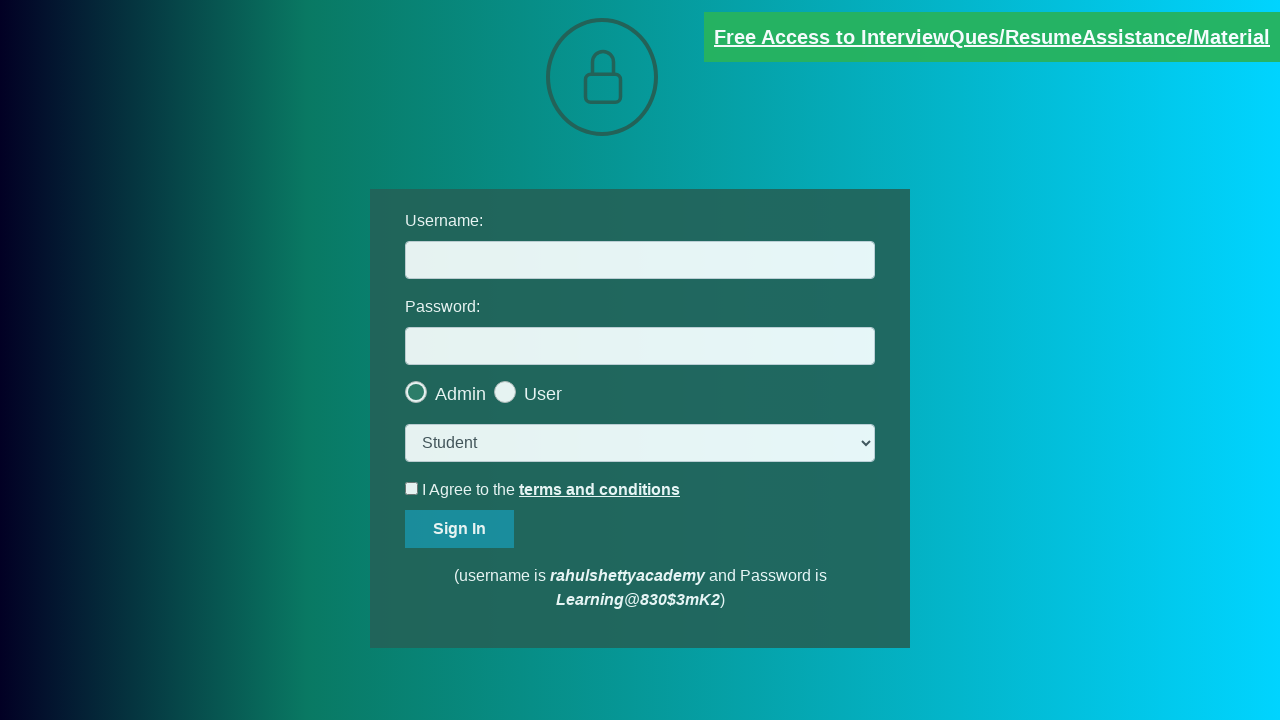

New window/tab opened and captured
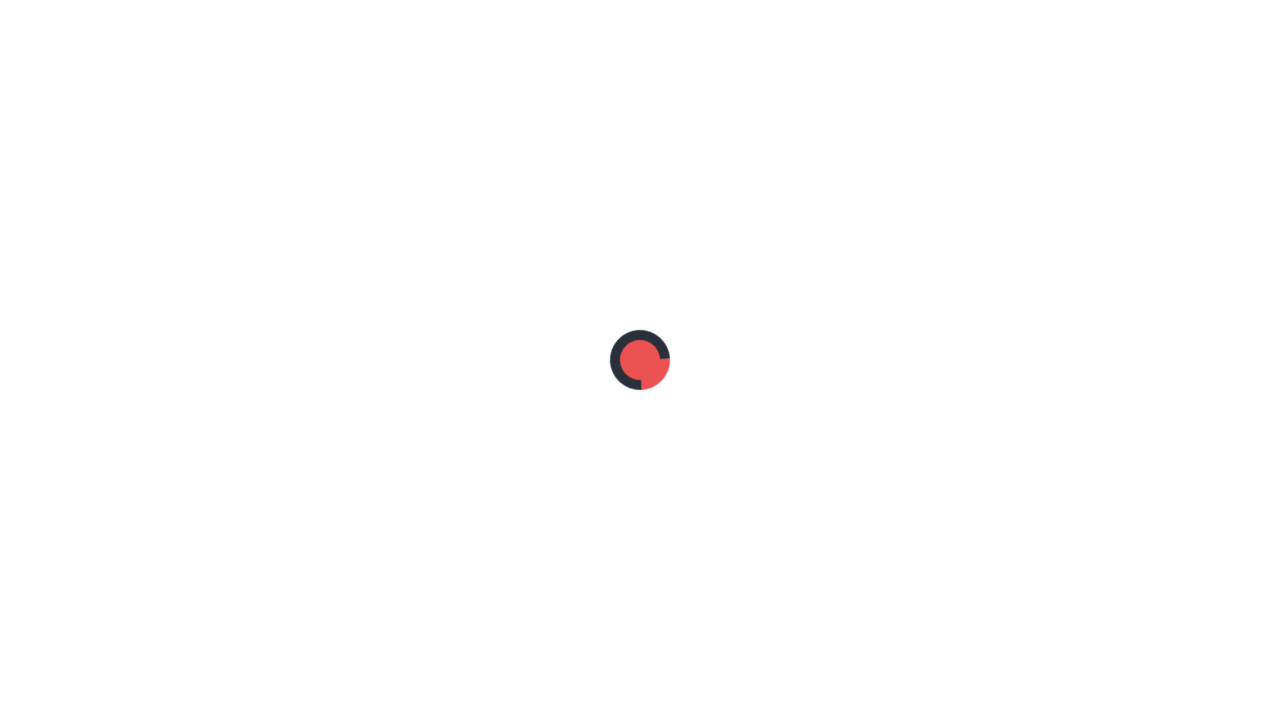

Located email text element in new window
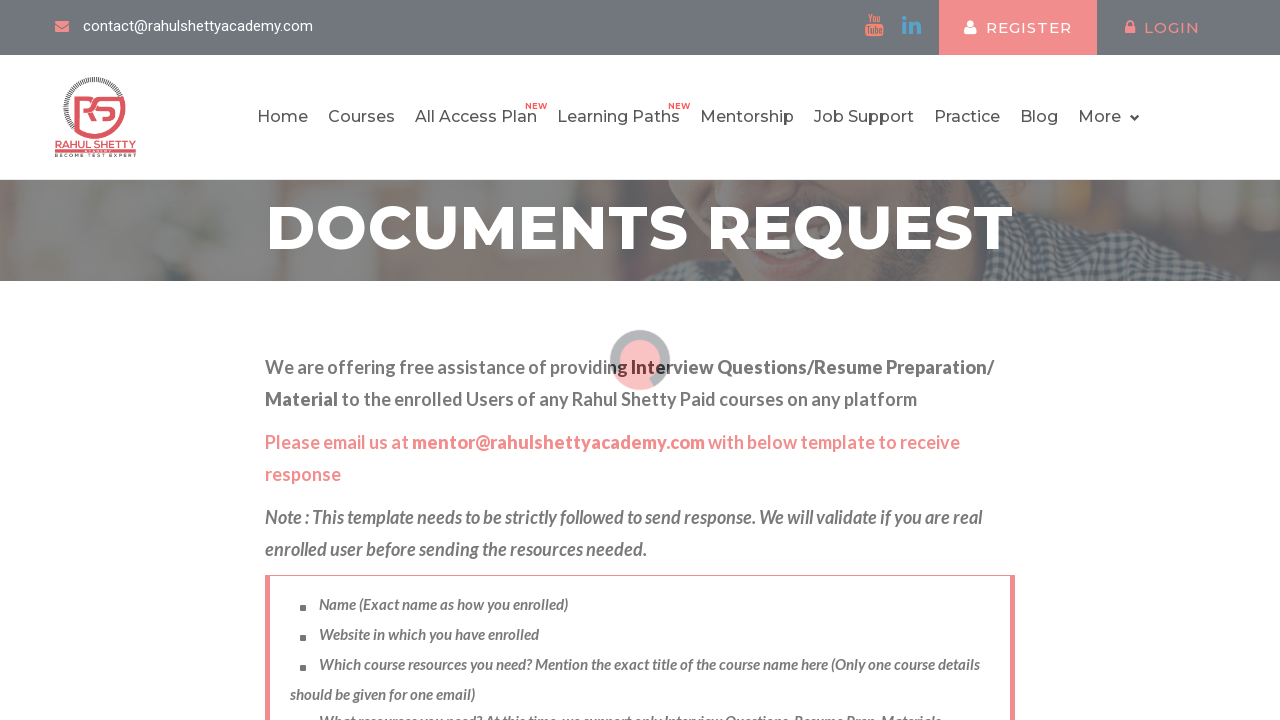

Extracted full text content from email element
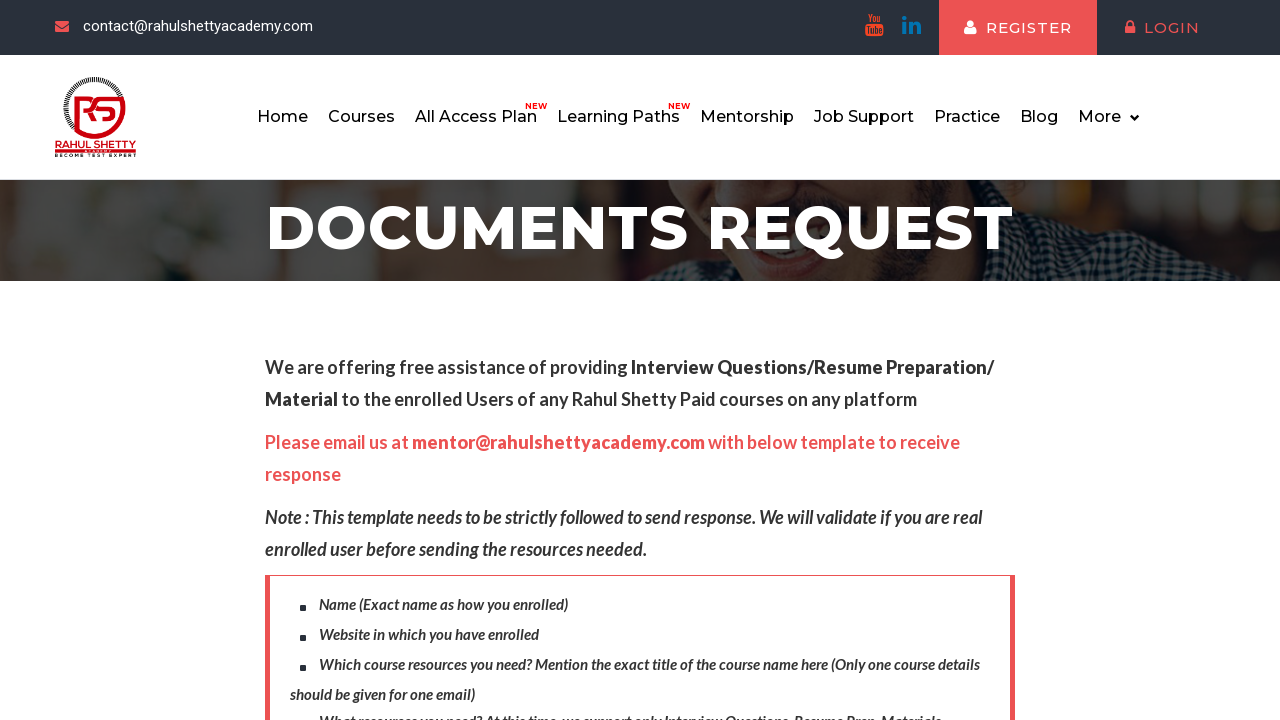

Parsed email address: mentor@rahulshettyacademy.com
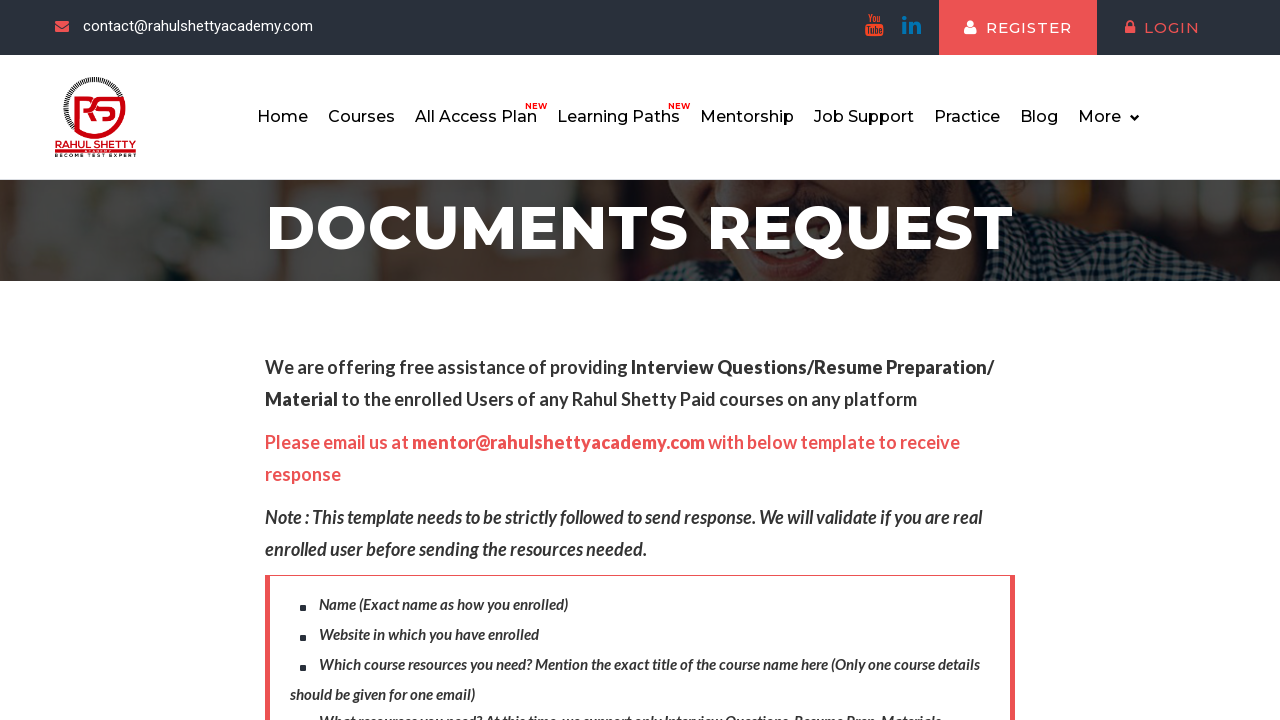

Closed new window and returned to original page
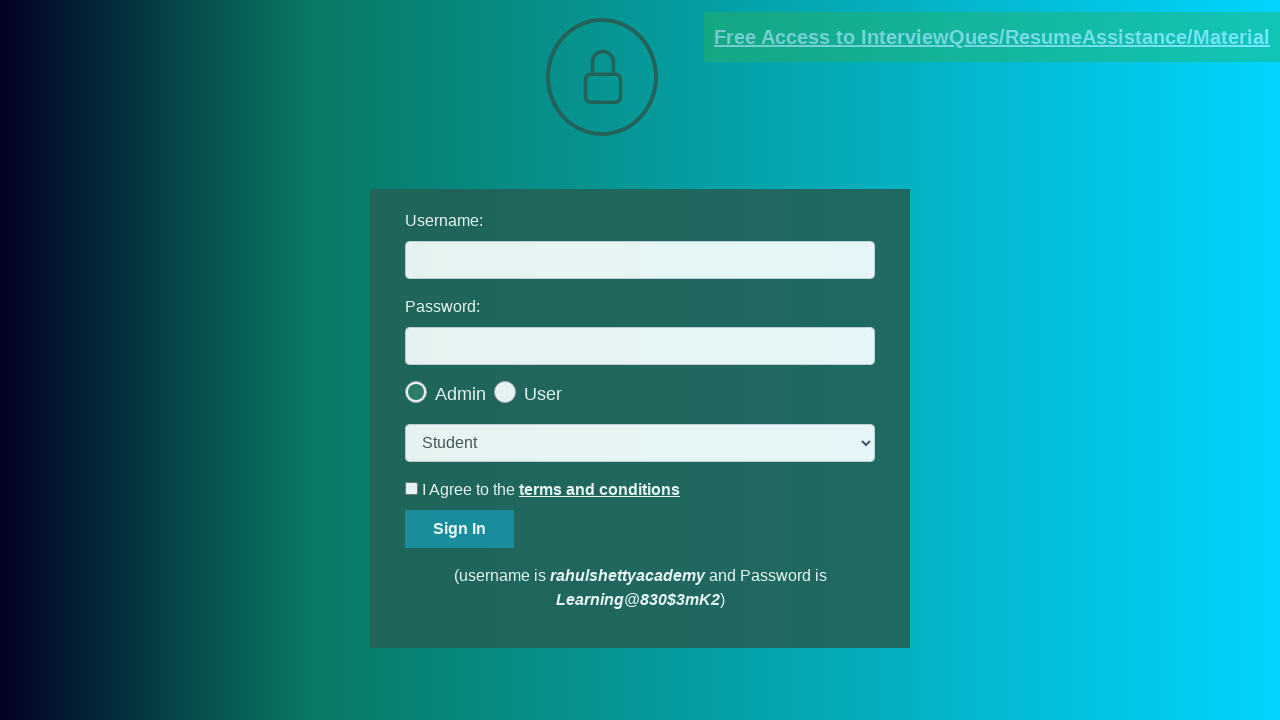

Filled username field with extracted email: mentor@rahulshettyacademy.com on #username
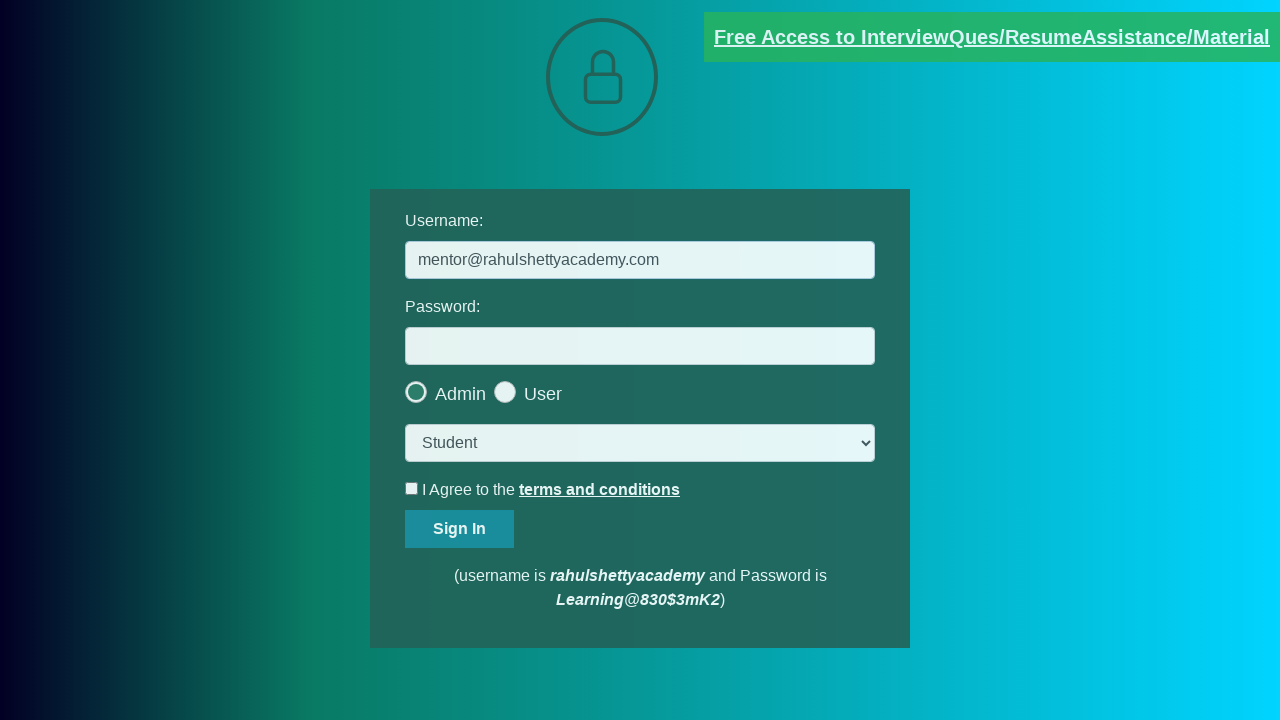

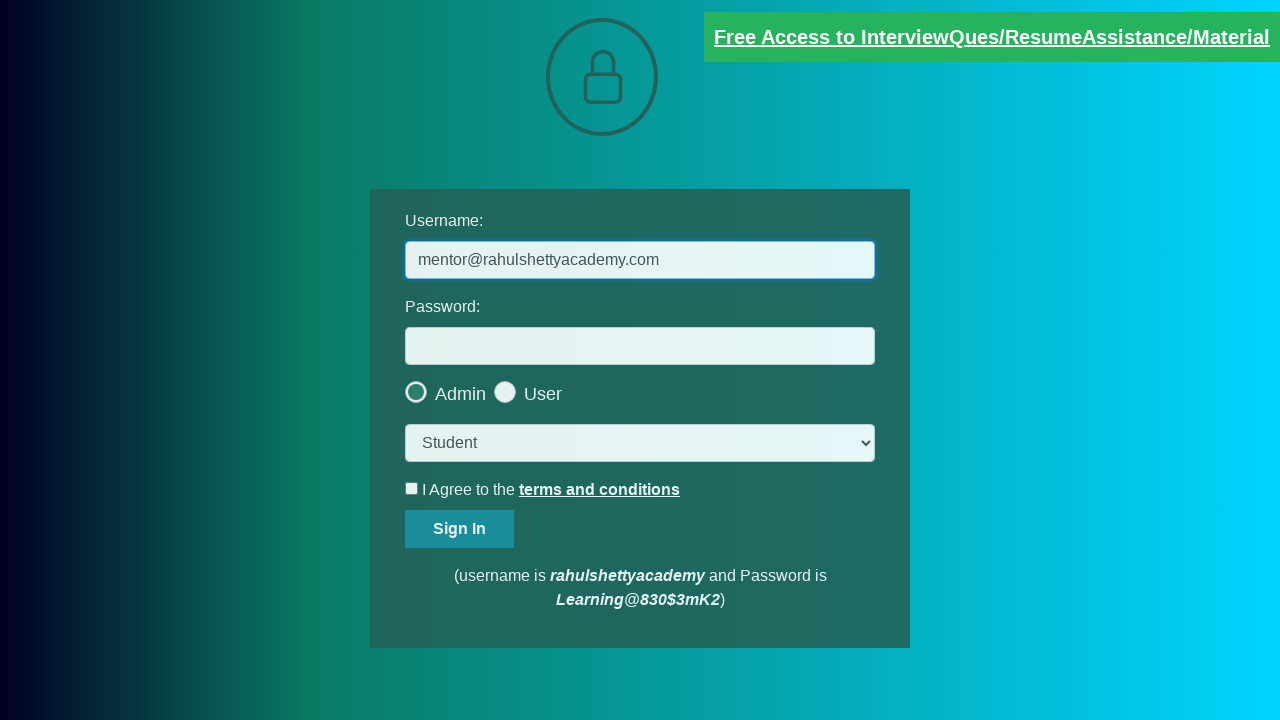